Tests form element display state and fills in email, age radio button, and education textarea when they are displayed

Starting URL: https://automationfc.github.io/basic-form/index.html

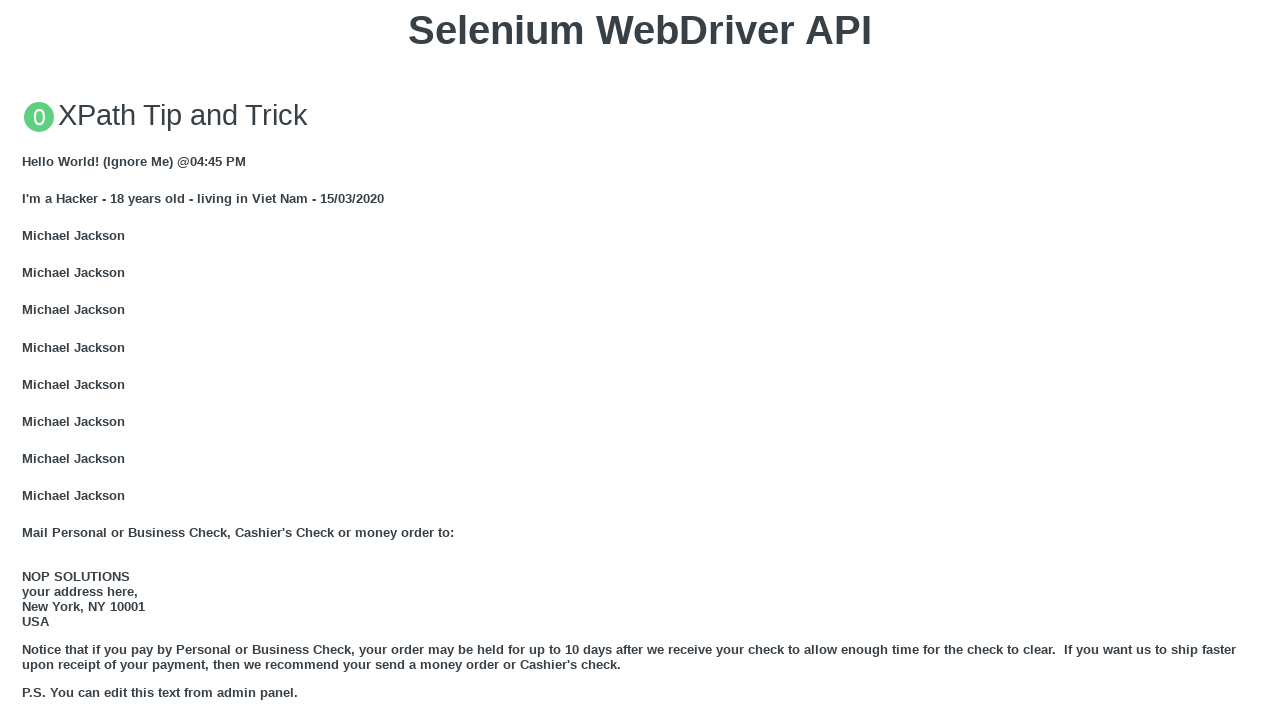

Located email textbox element
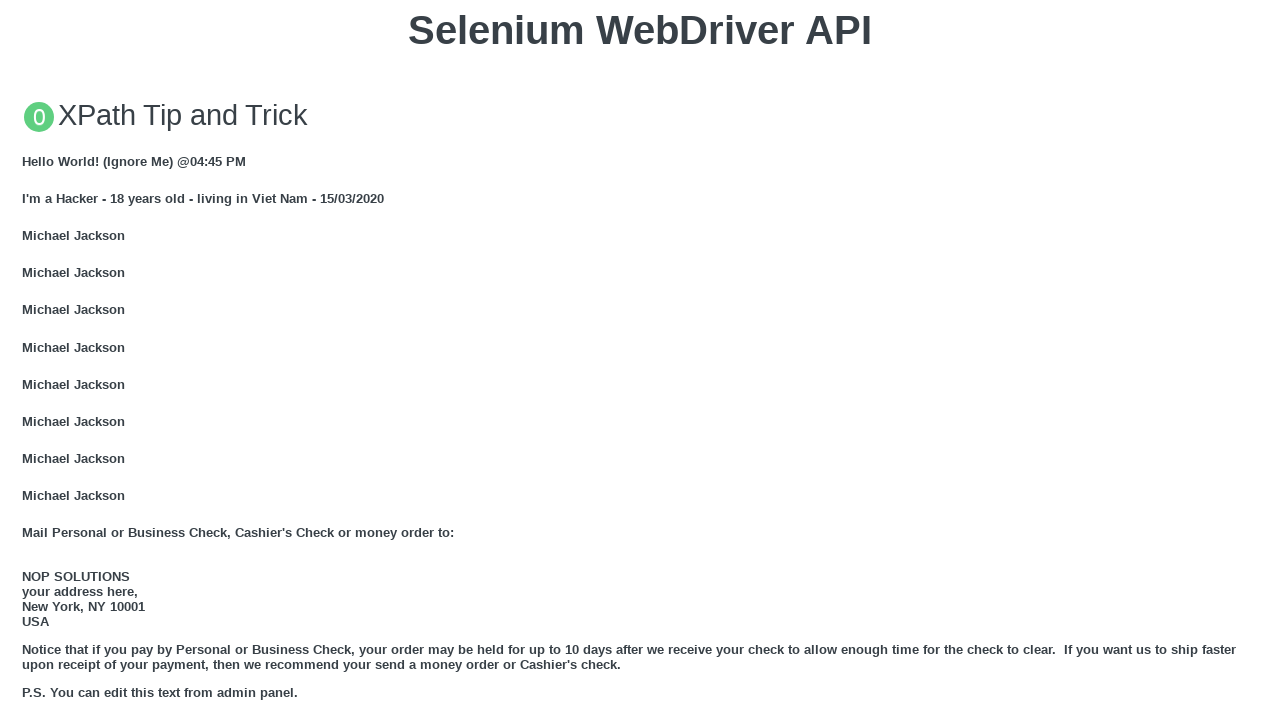

Email textbox is visible
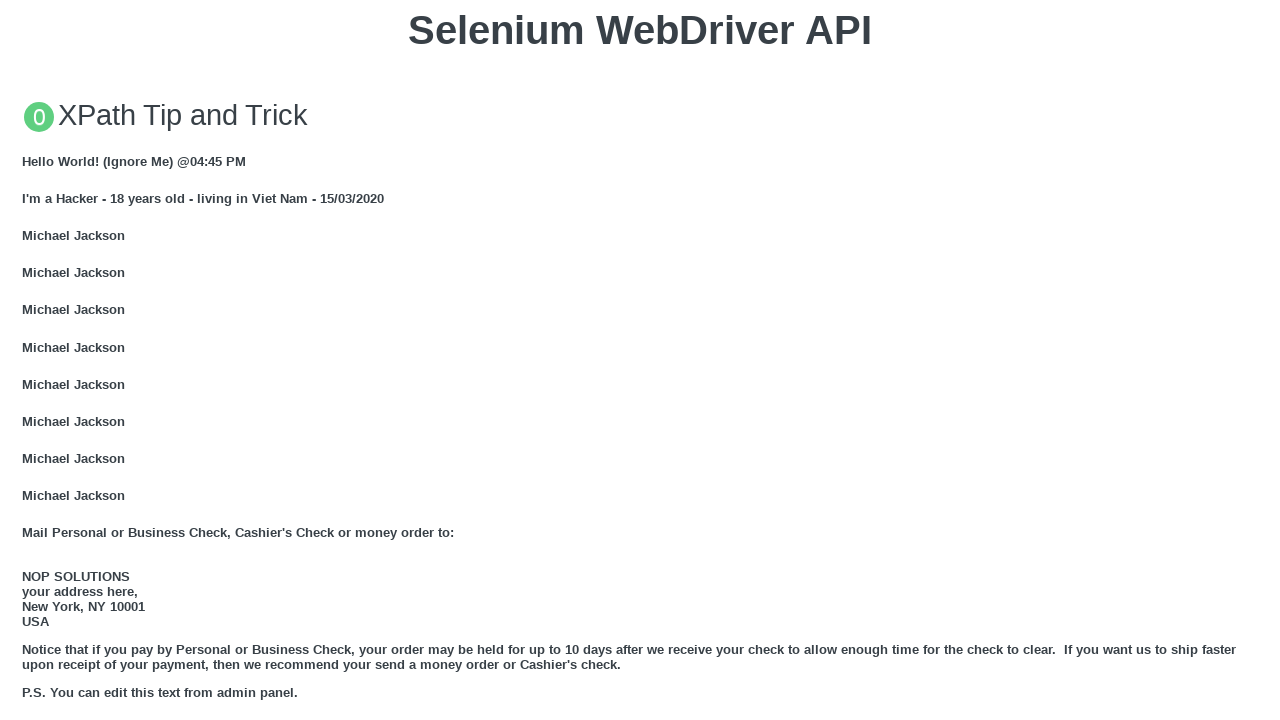

Filled email textbox with 'Automation Testing' on xpath=//input[@id='mail']
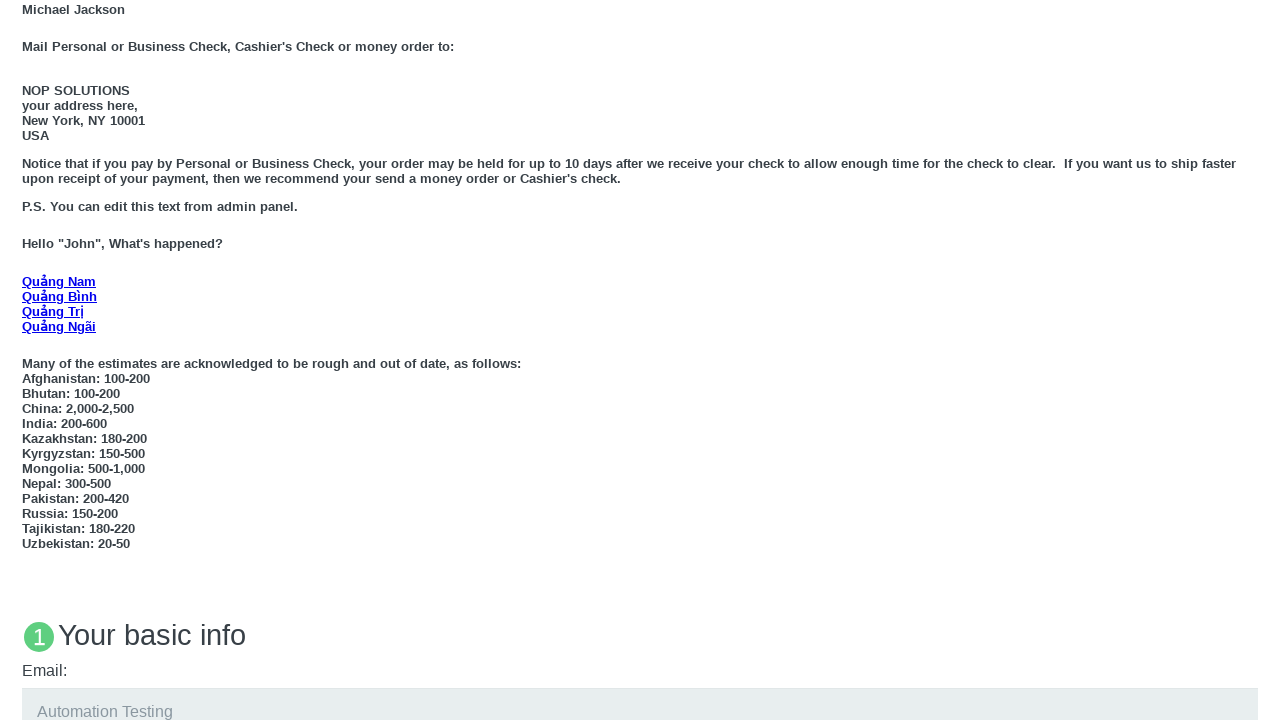

Located age 18 radio button element
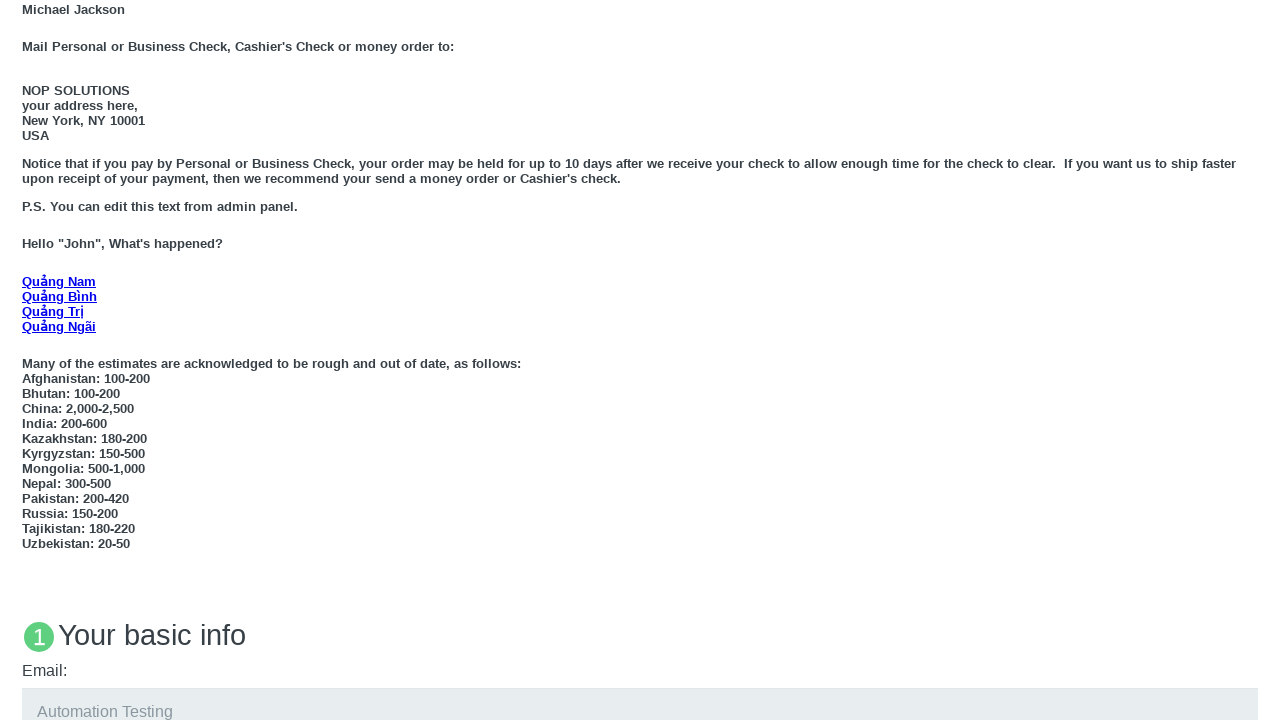

Age 18 radio button is visible
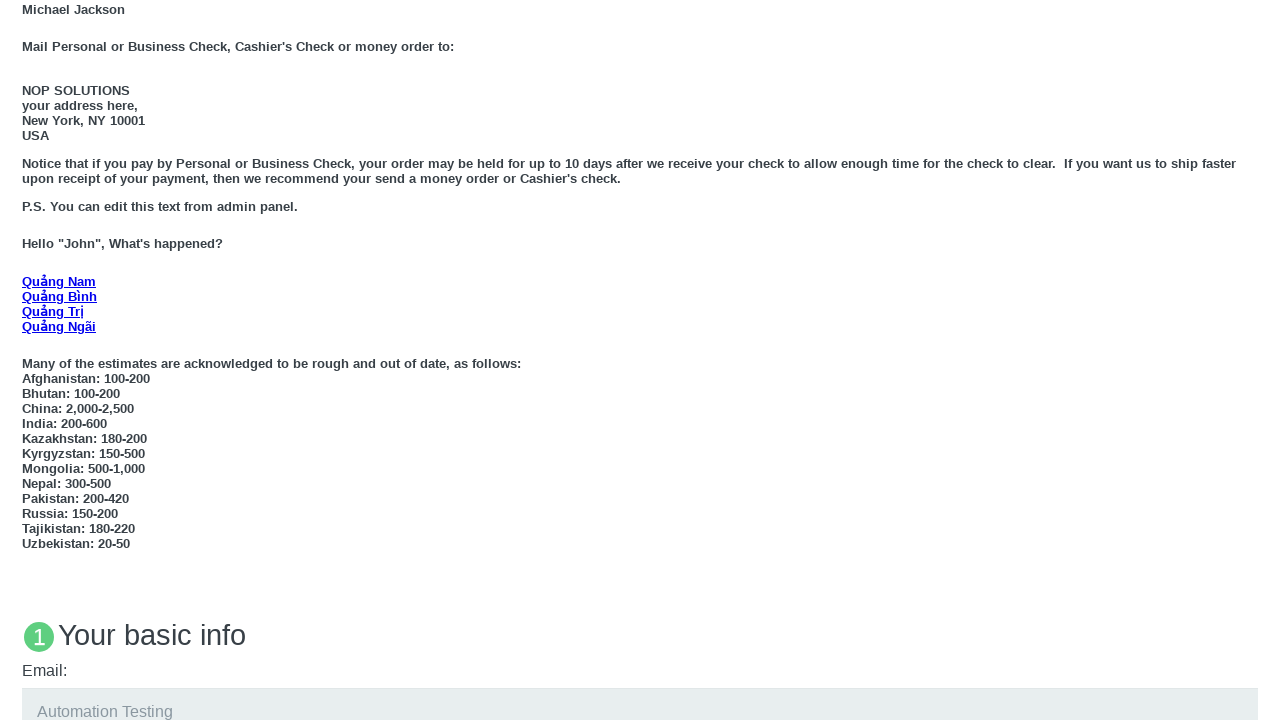

Clicked age 18 radio button at (28, 360) on xpath=//input[@id='under_18']
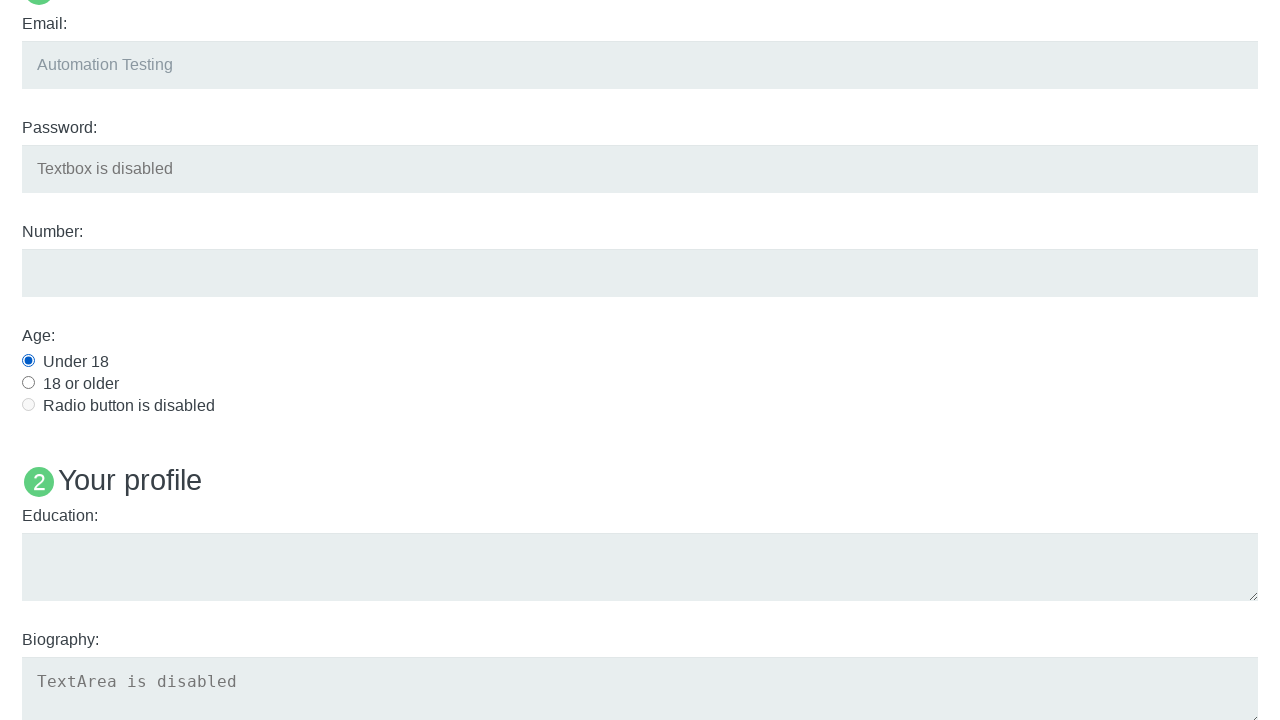

Located education textarea element
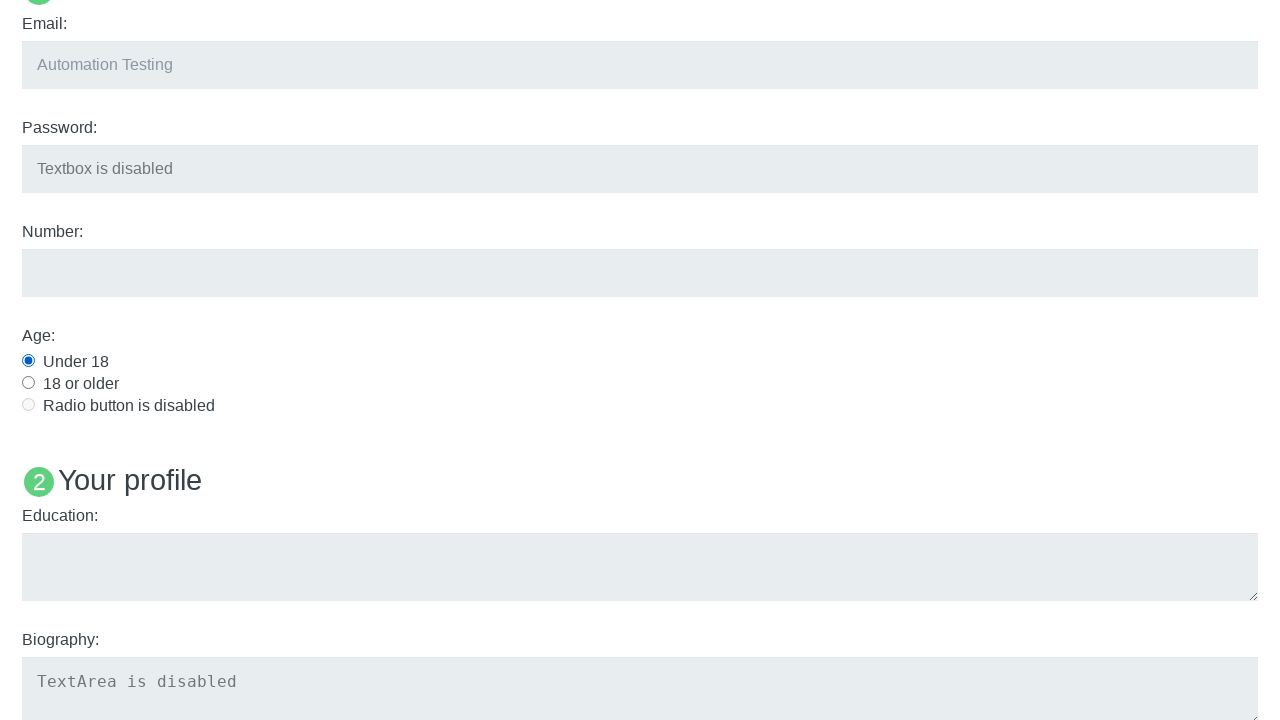

Education textarea is visible
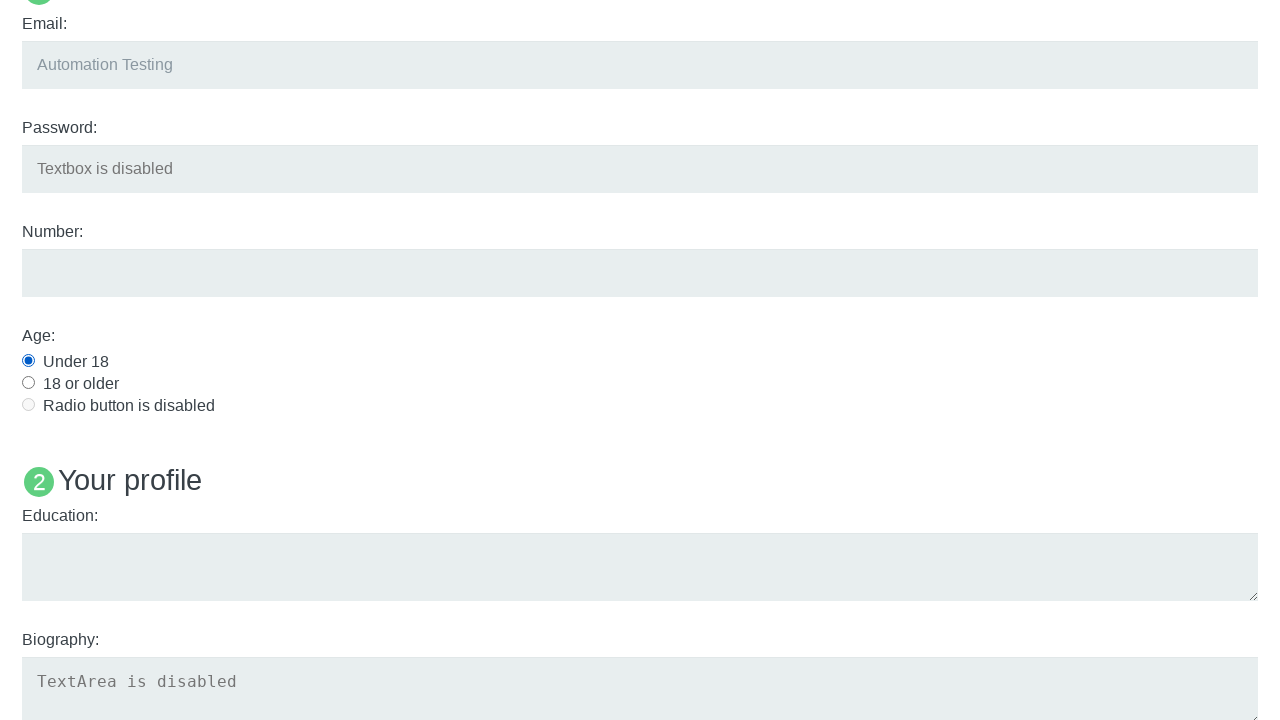

Filled education textarea with 'Automation Testing' on xpath=//textarea[@id='edu']
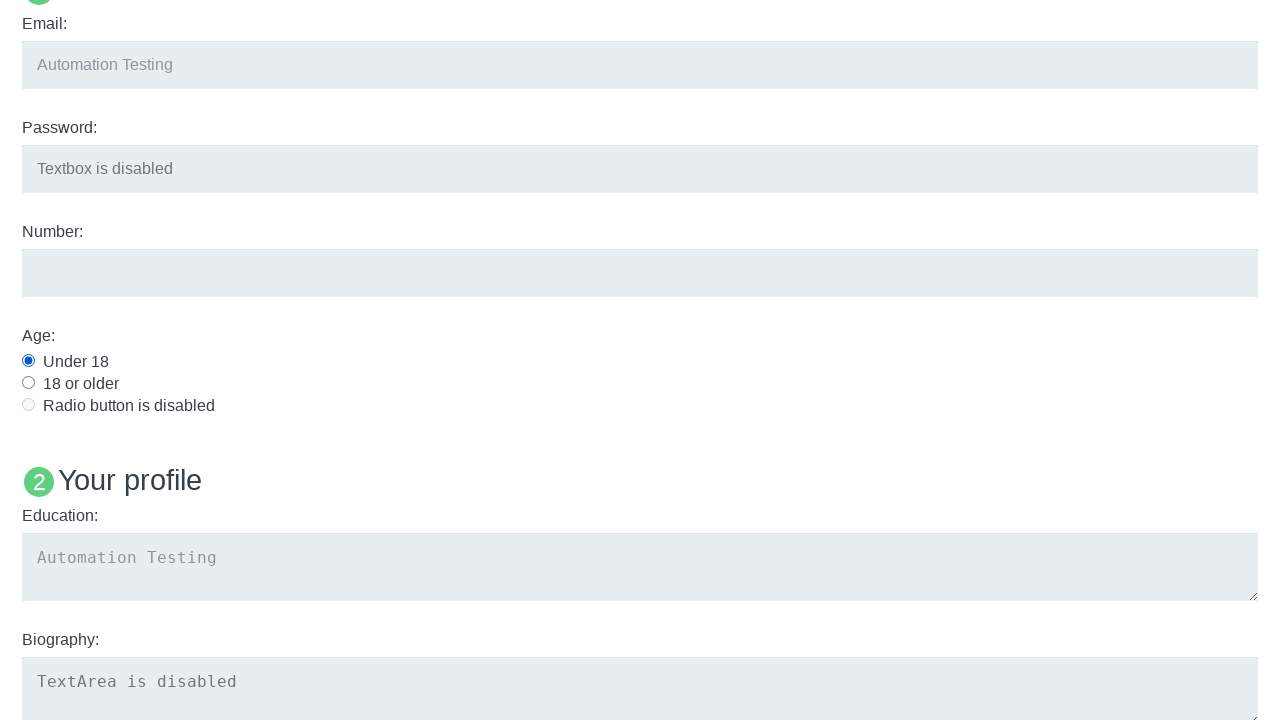

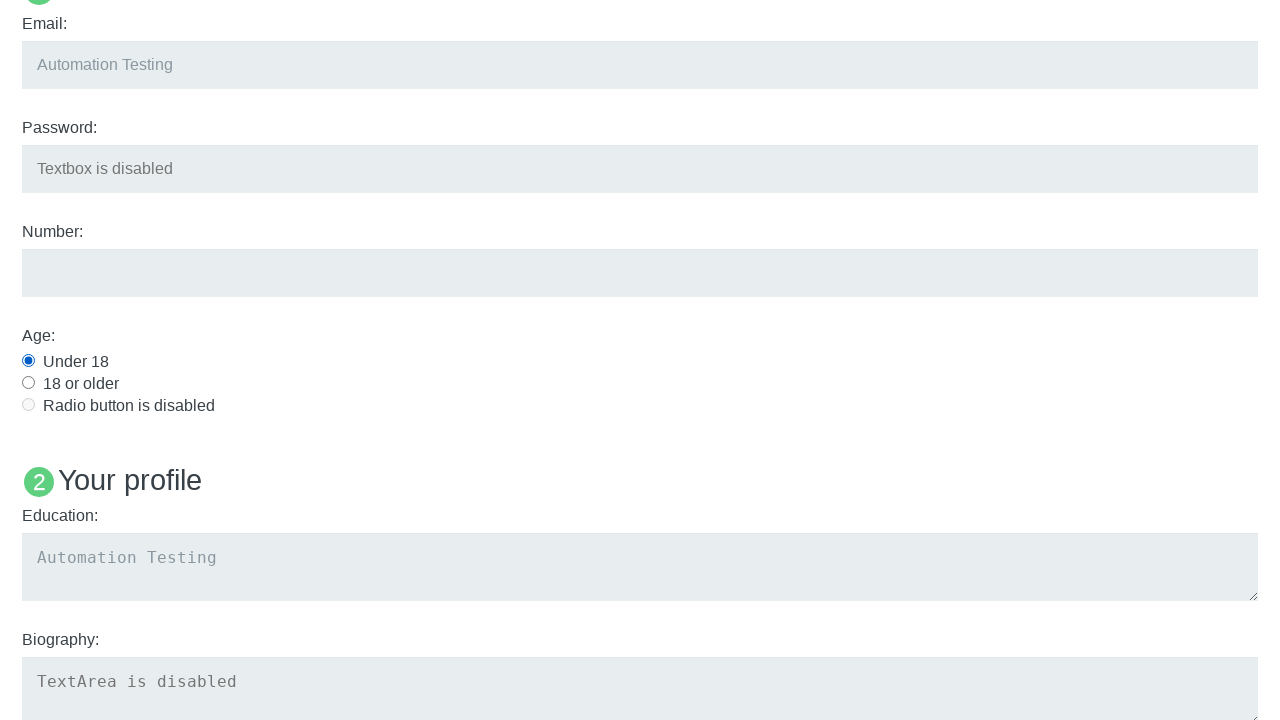